Tests right-click context menu functionality on the site logo image

Starting URL: https://practice.automationtesting.in/

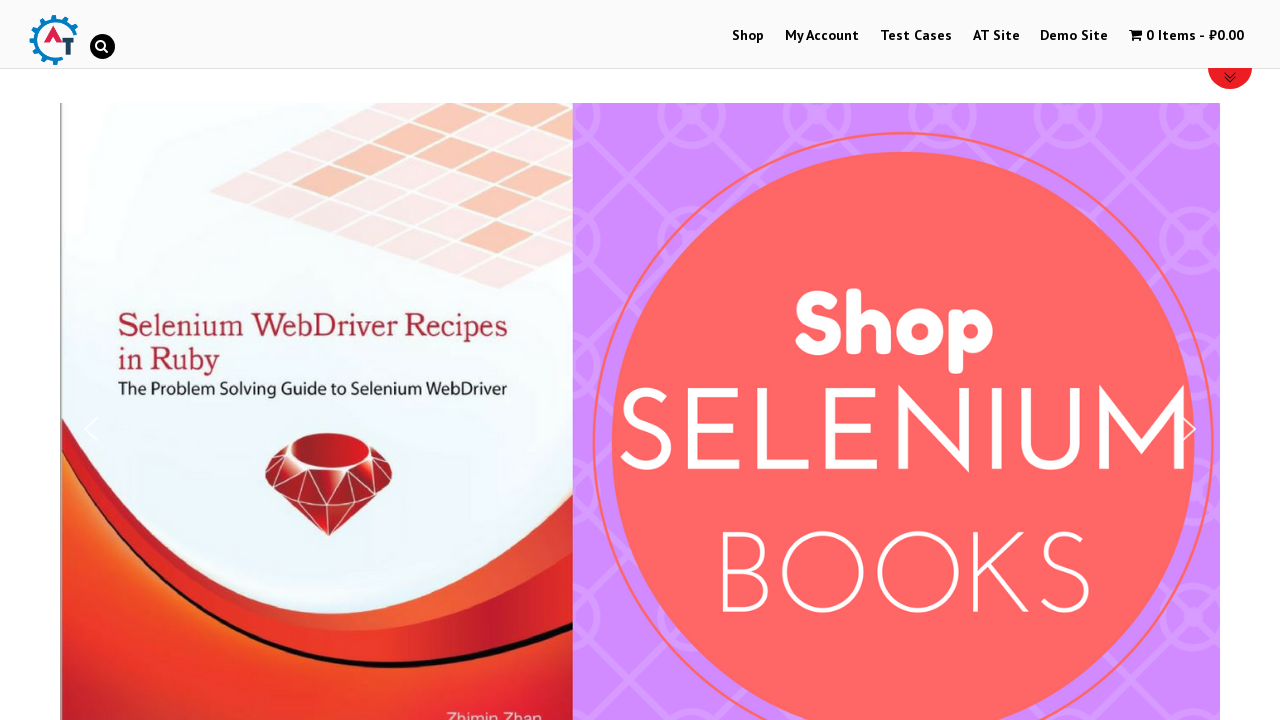

Set viewport size to 1920x1080
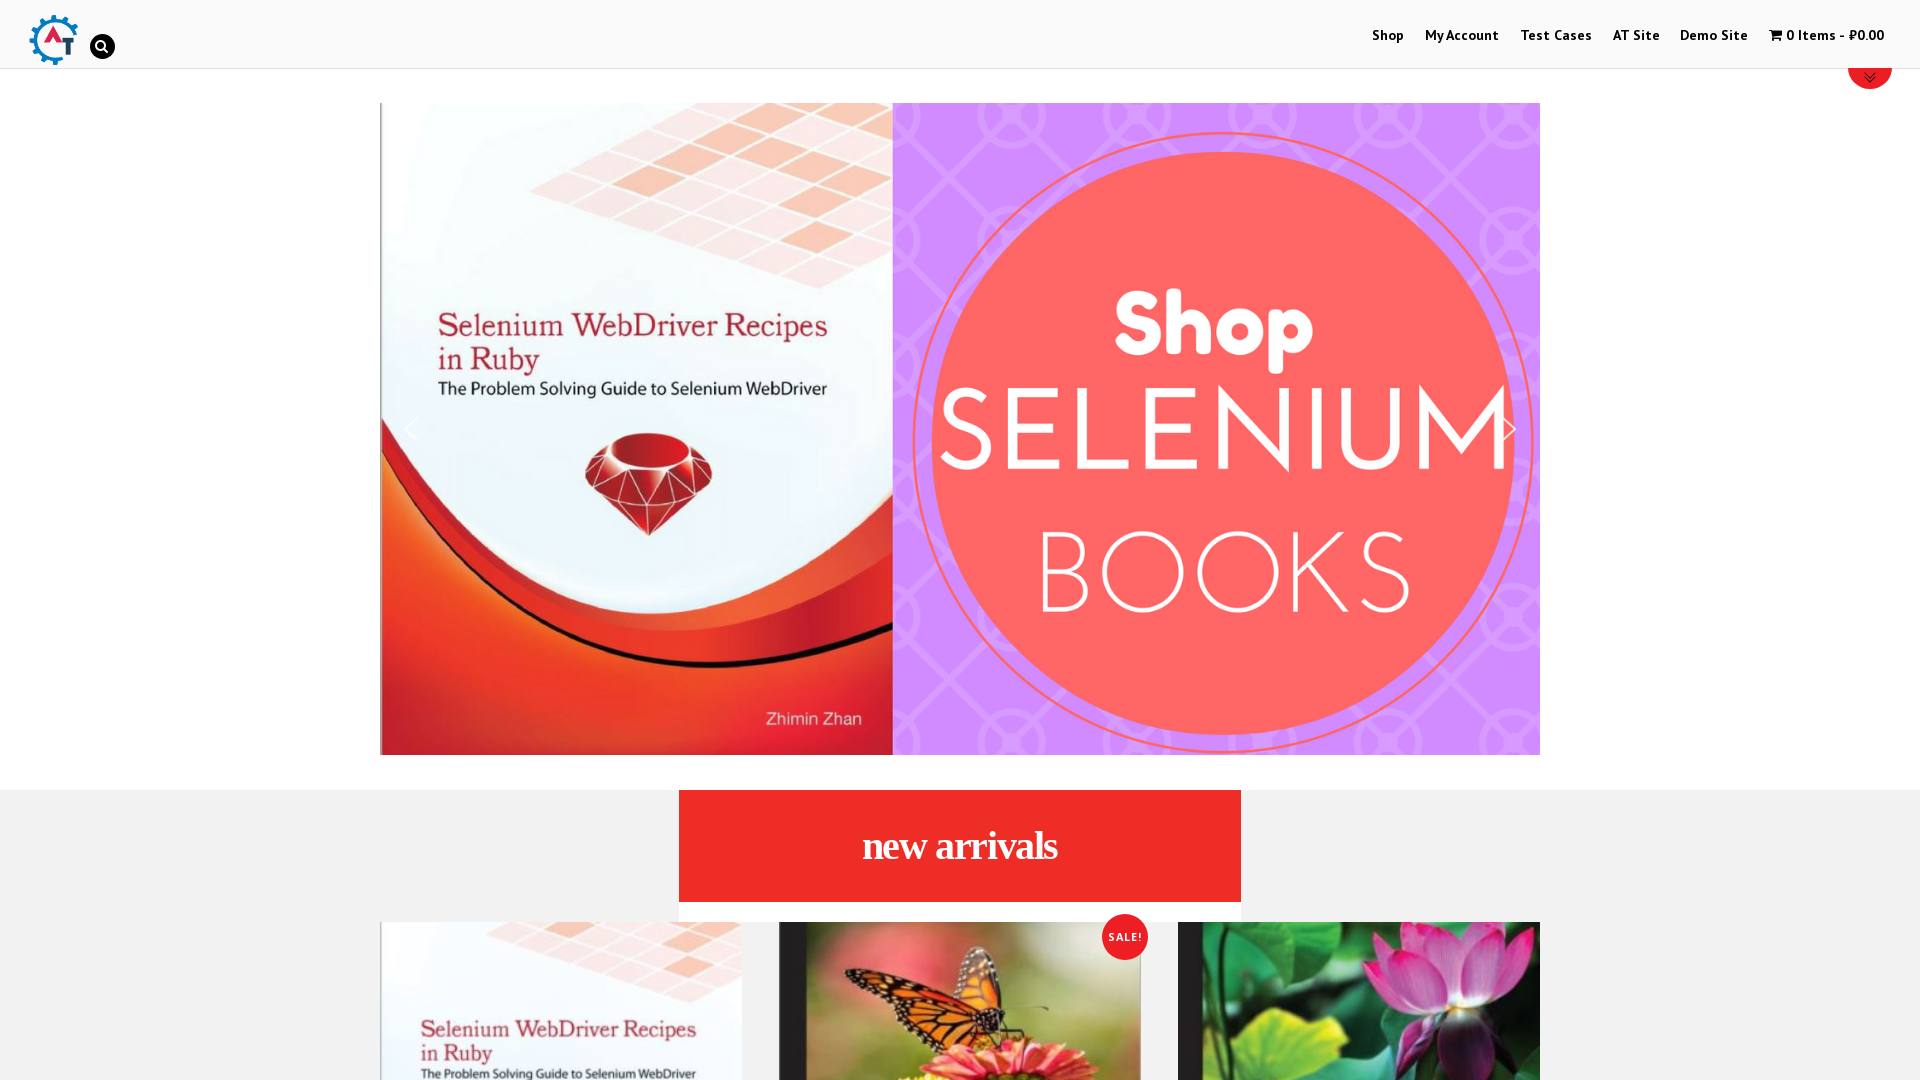

Waited 3 seconds for page to load
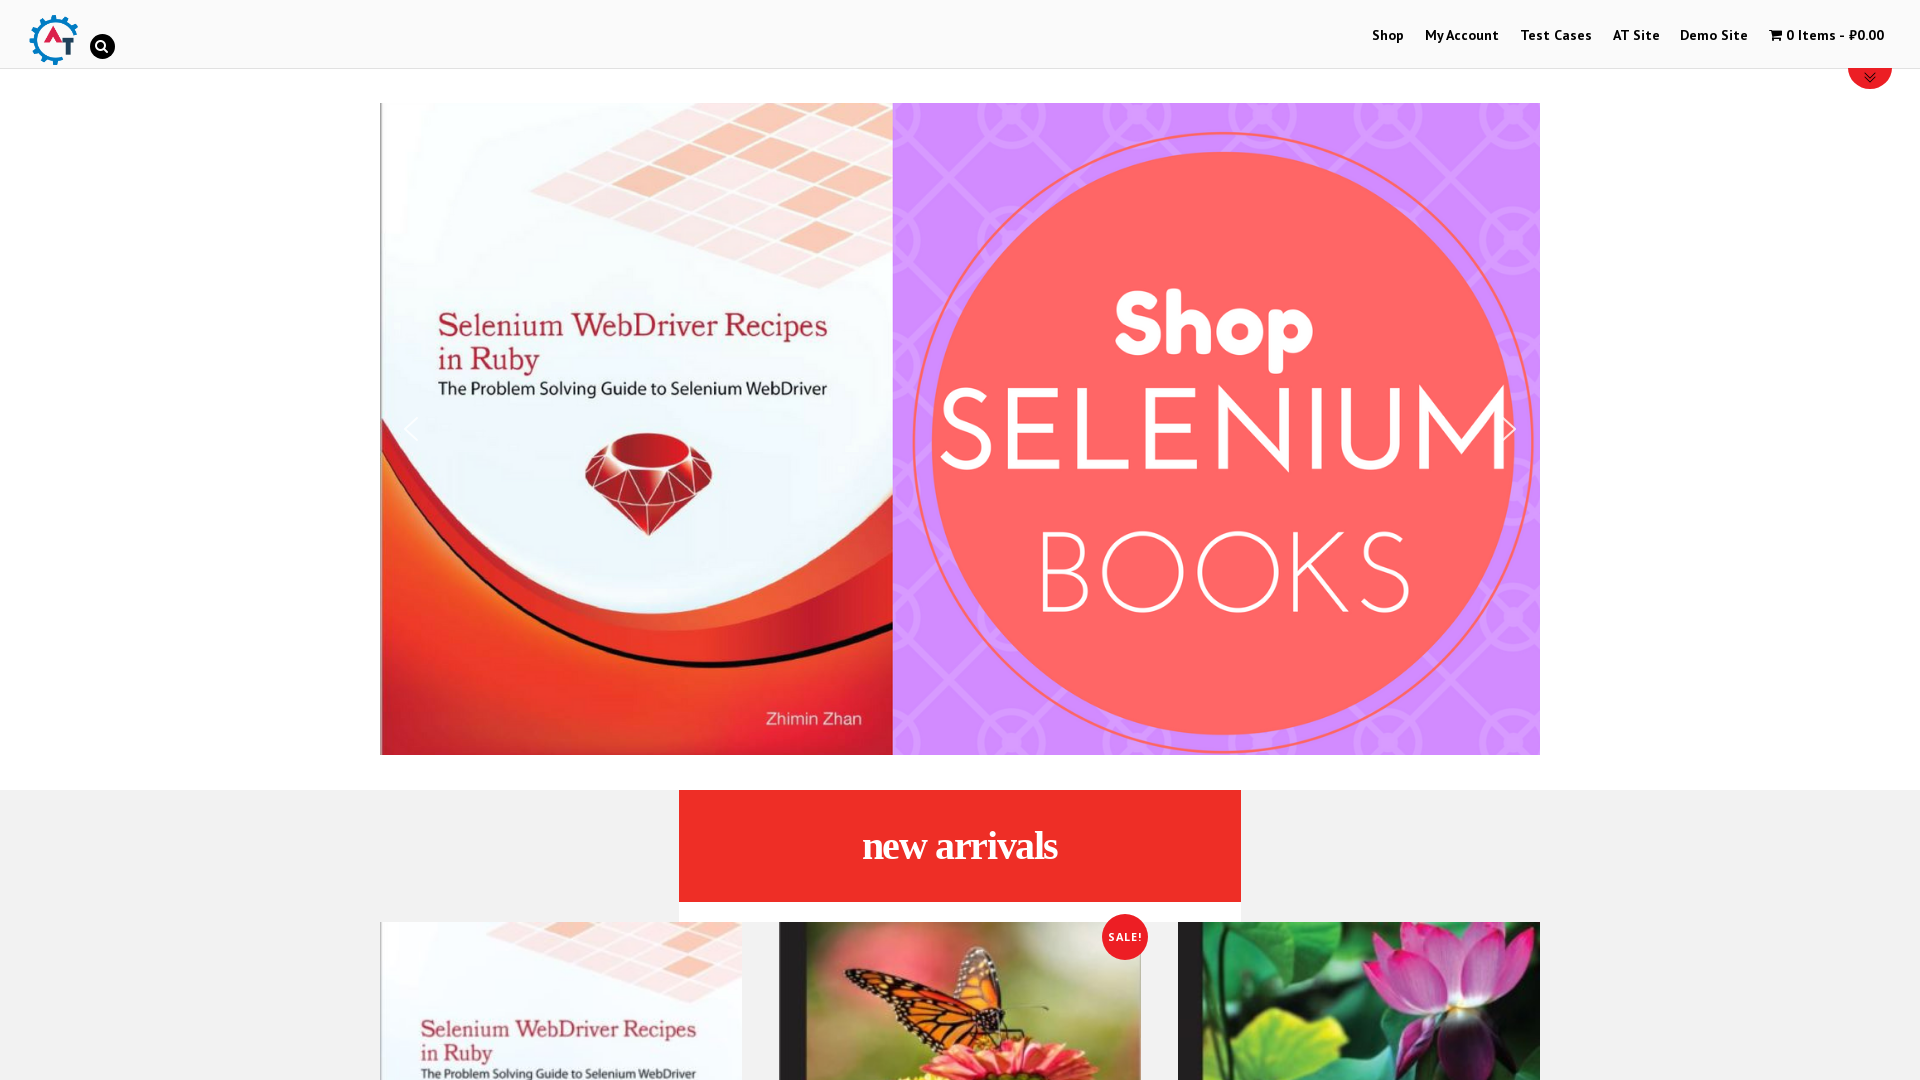

Located site logo image element
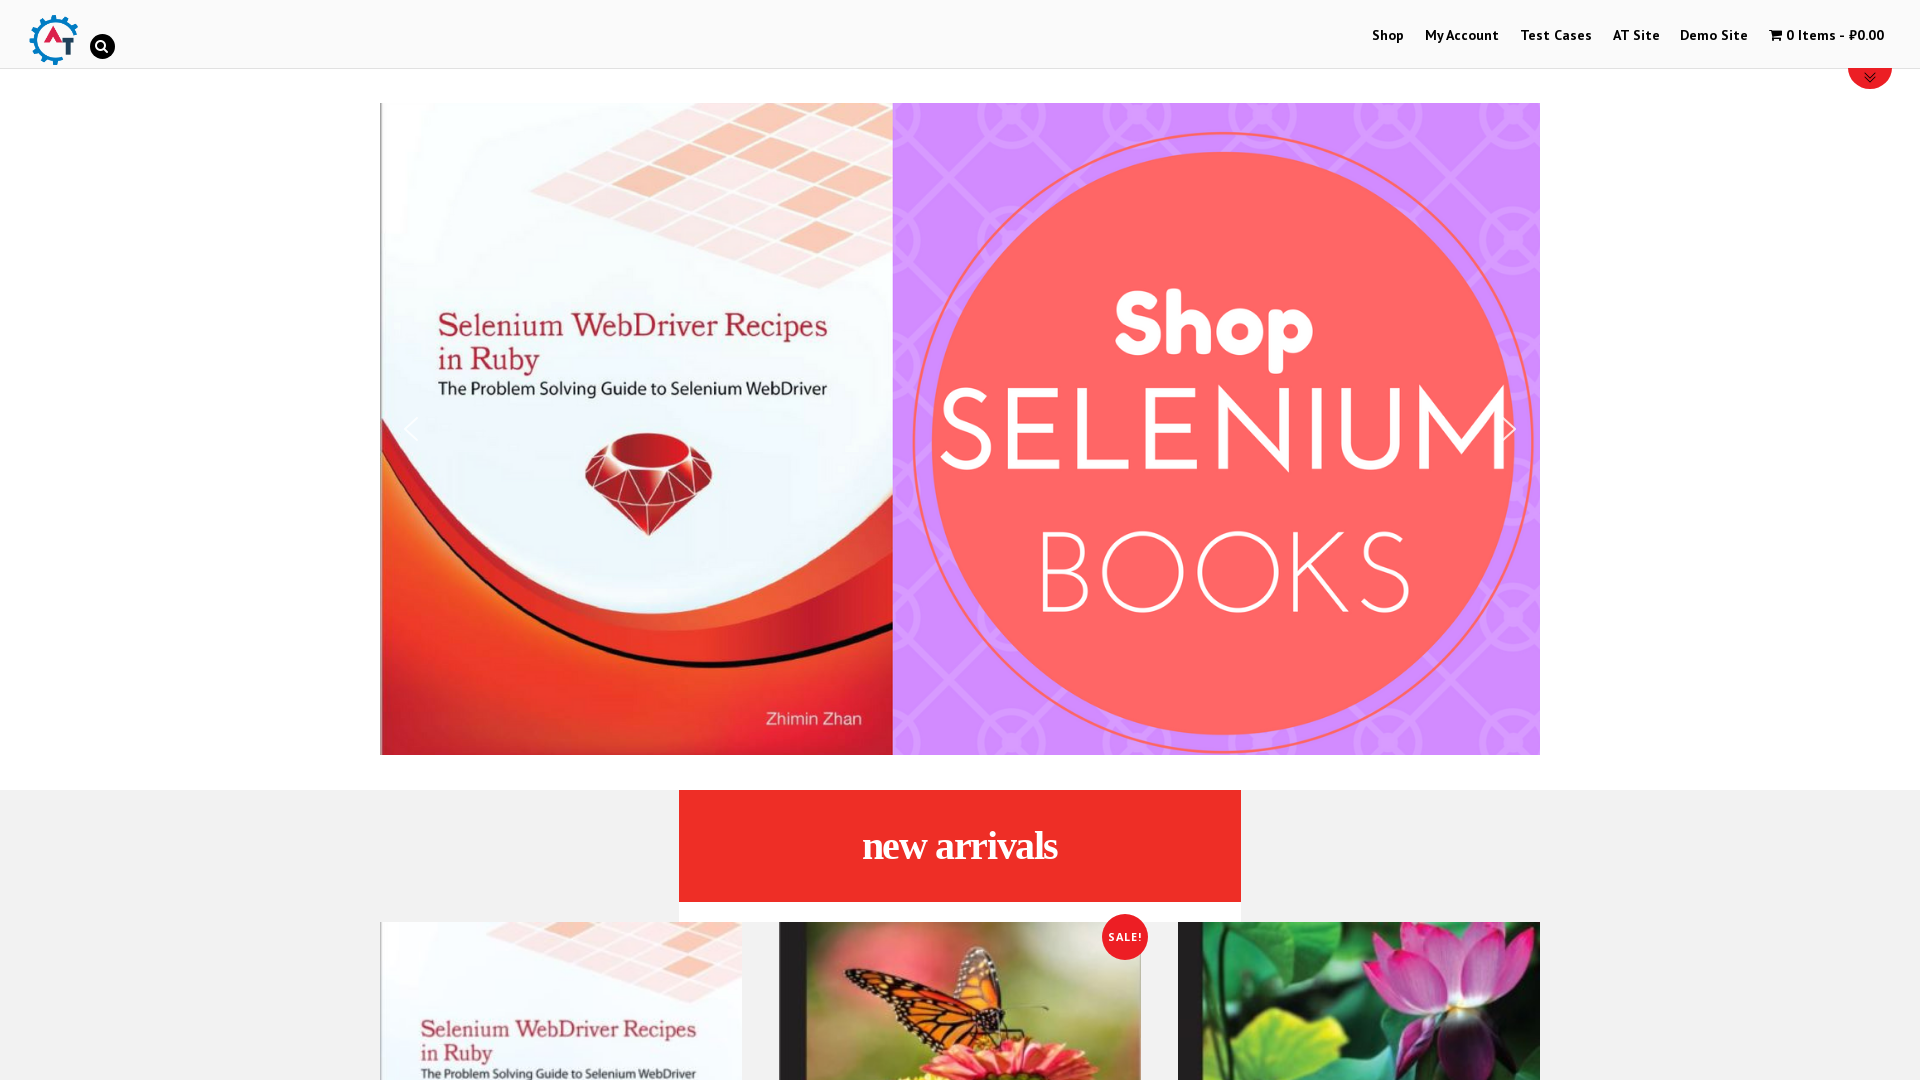

Right-clicked on the site logo image at (53, 40) on img[title='Automation Practice Site']
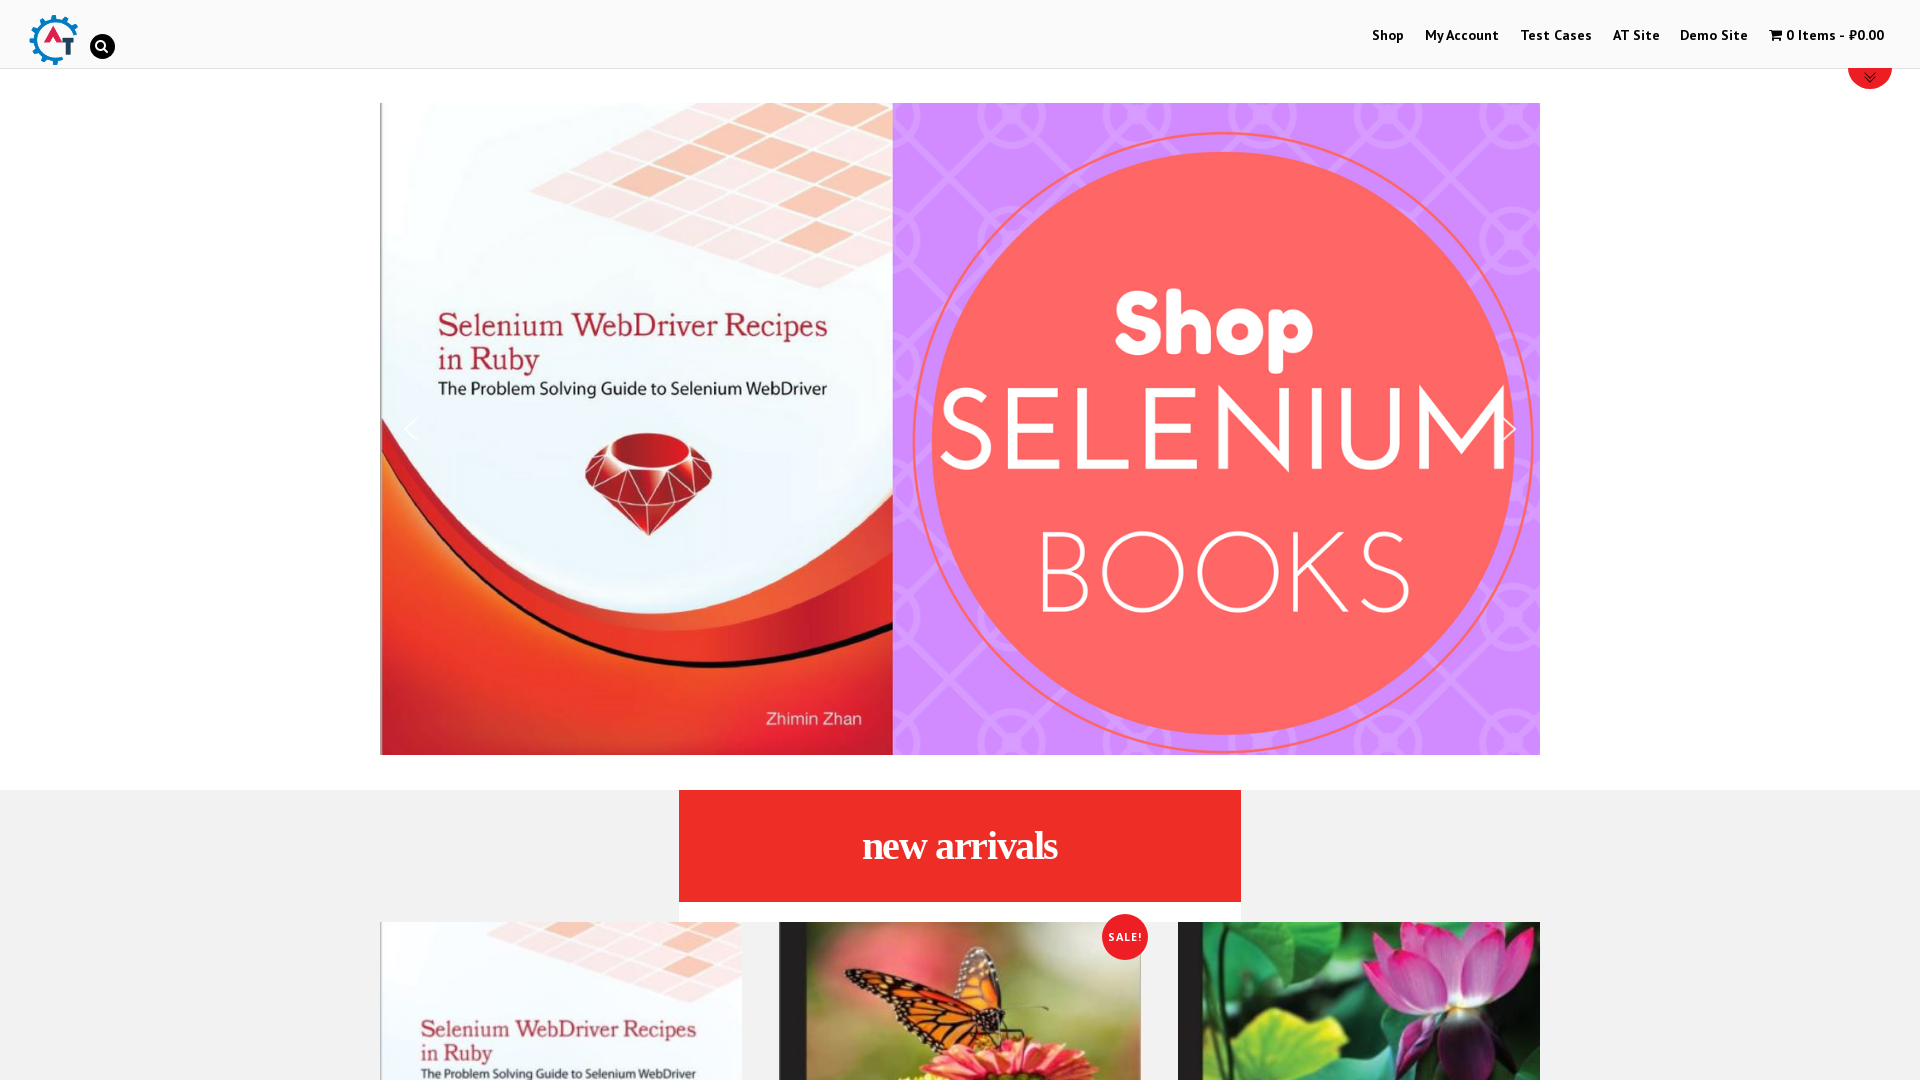

Waited 2 seconds for context menu to appear
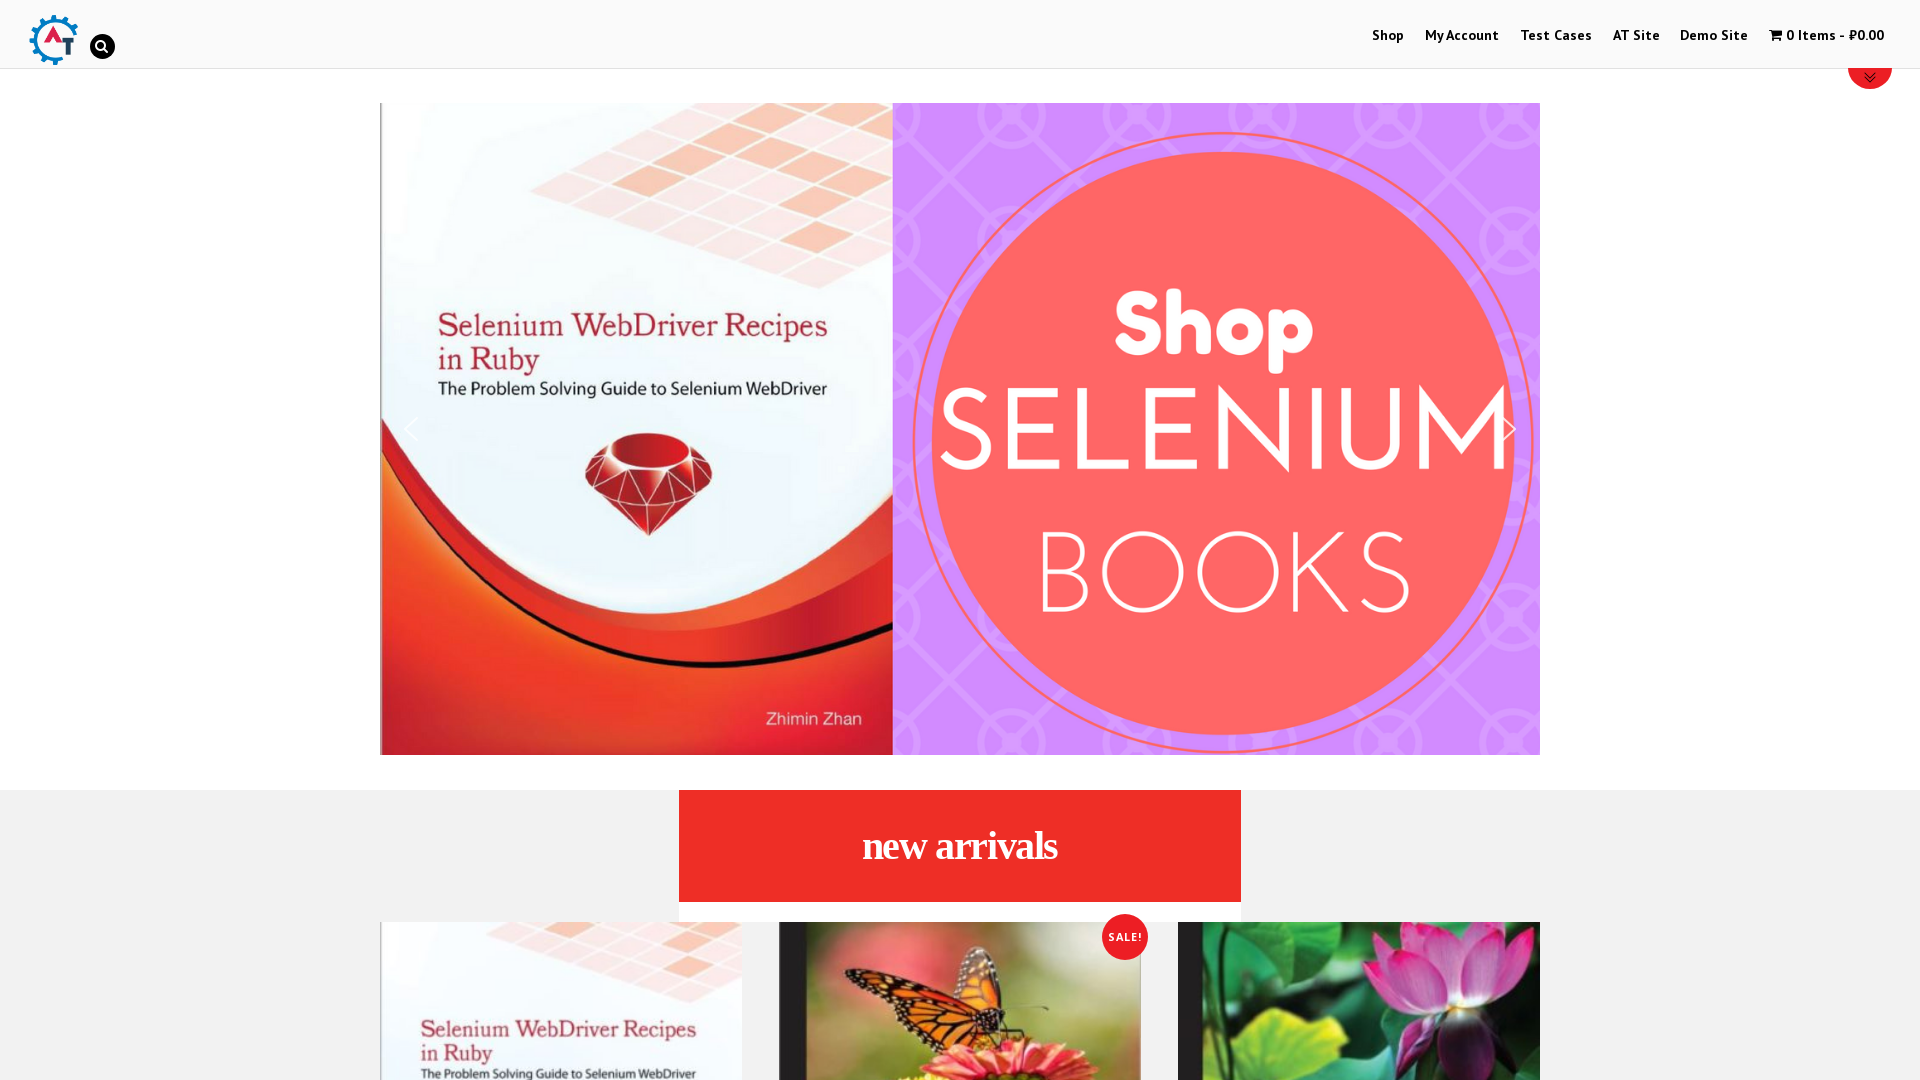

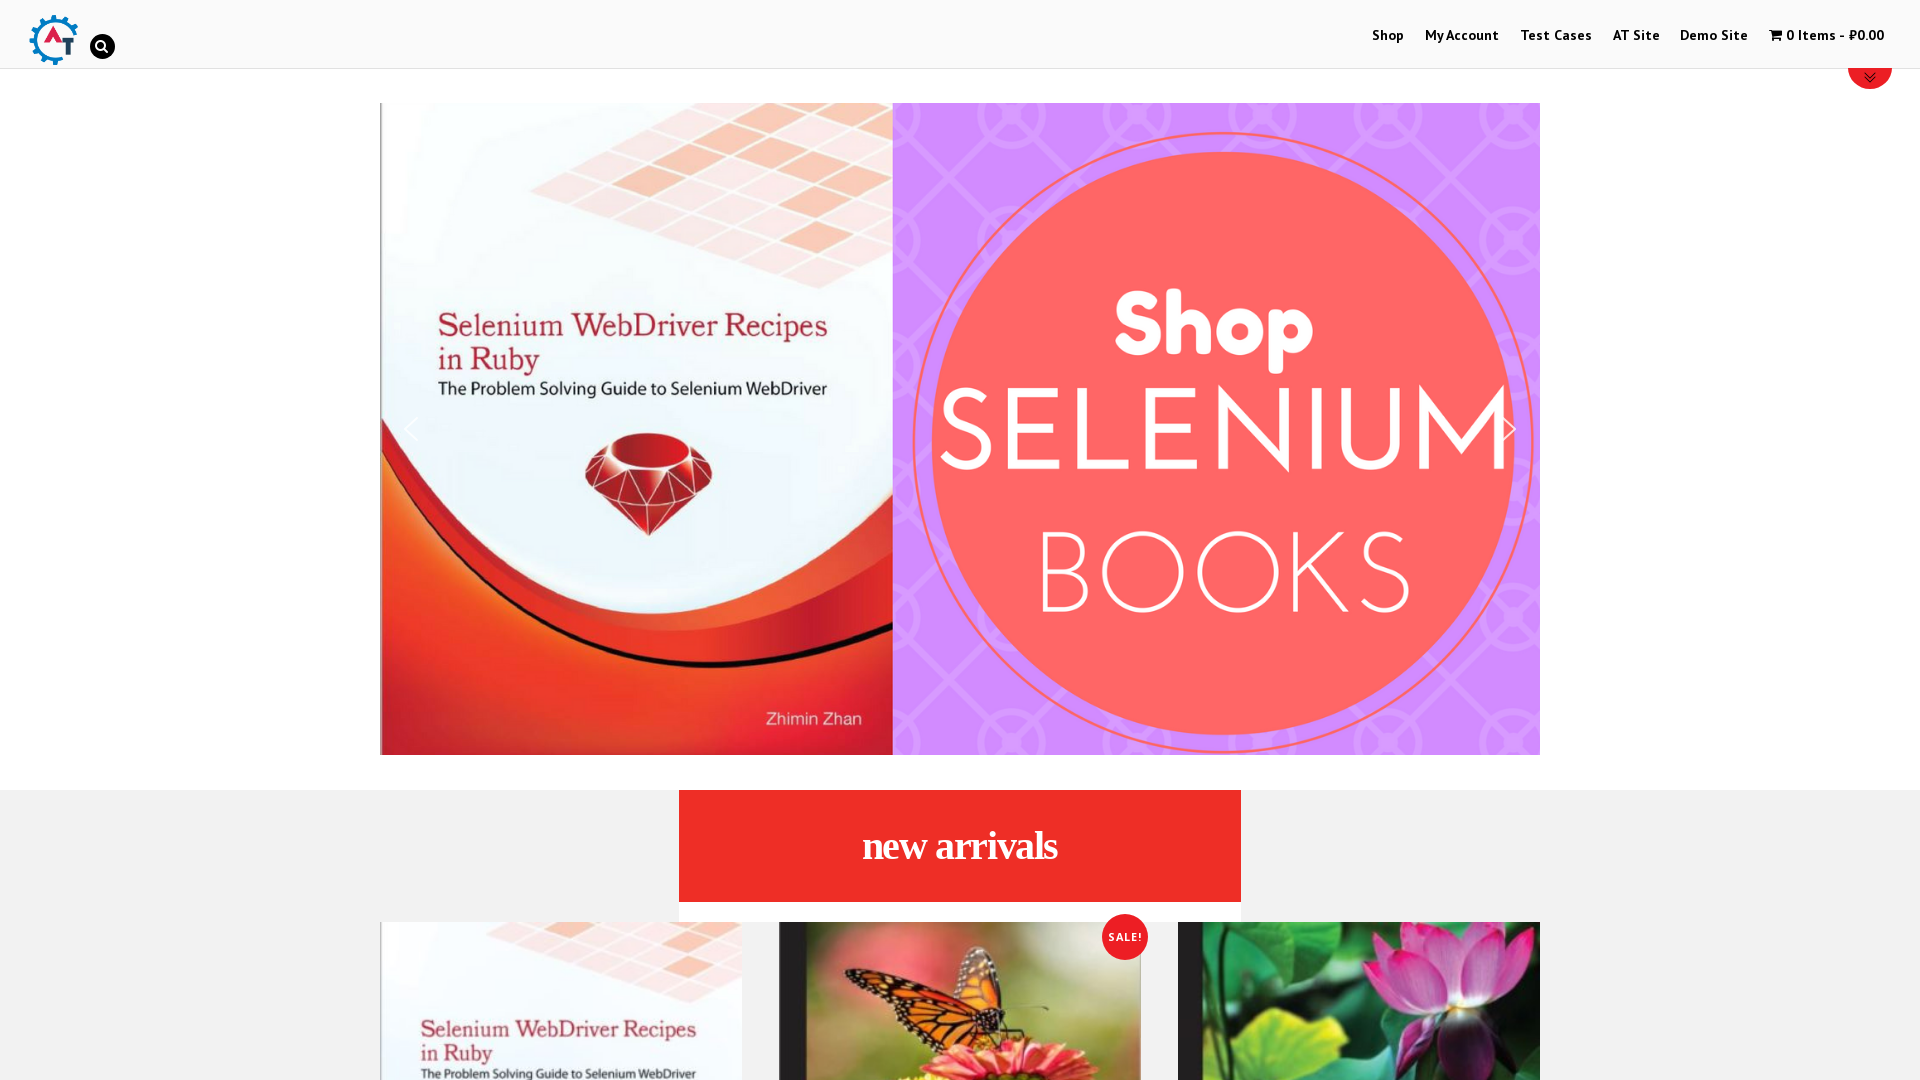